Tests browser back button navigation between filter views

Starting URL: https://demo.playwright.dev/todomvc

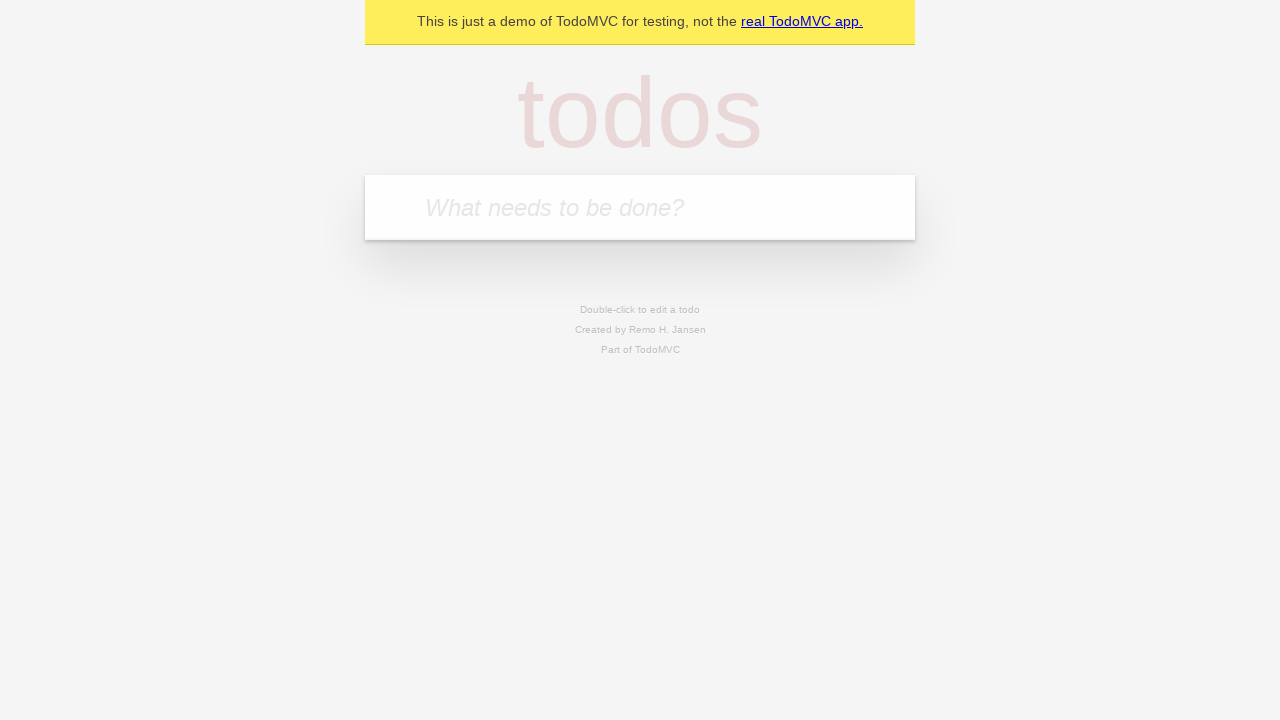

Filled todo input with 'buy some cheese' on internal:attr=[placeholder="What needs to be done?"i]
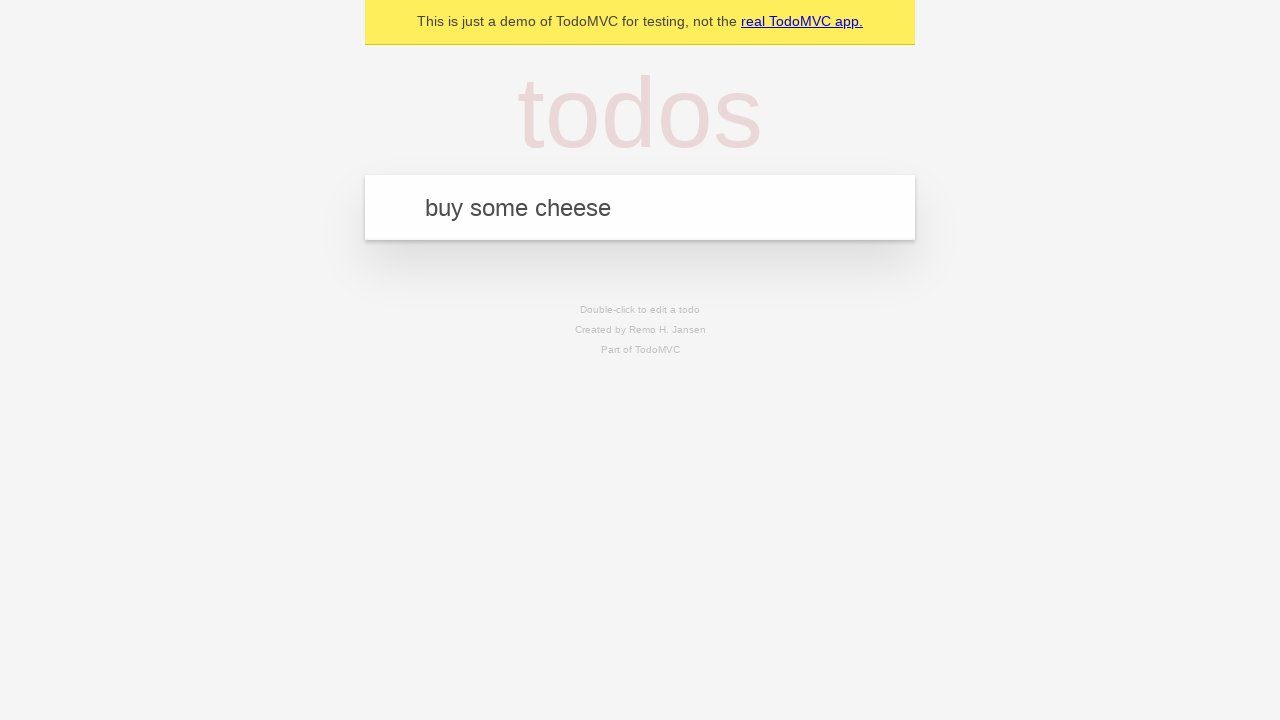

Pressed Enter to create todo 'buy some cheese' on internal:attr=[placeholder="What needs to be done?"i]
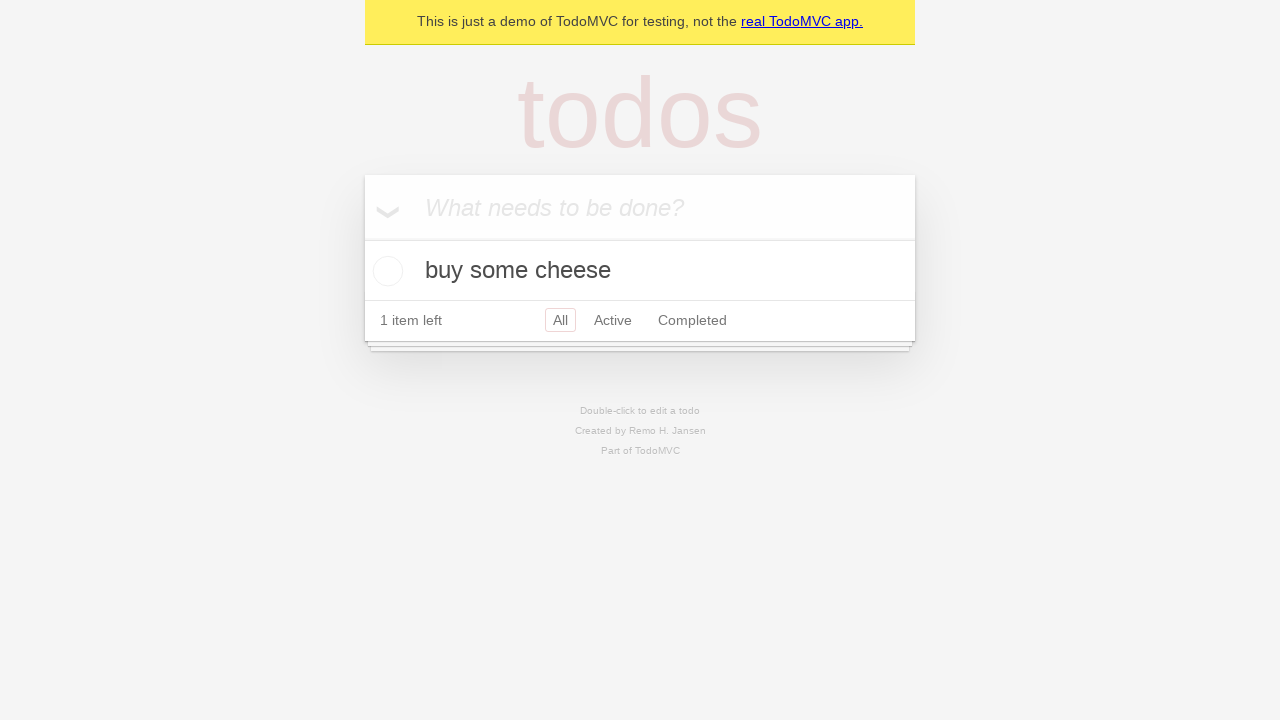

Filled todo input with 'feed the cat' on internal:attr=[placeholder="What needs to be done?"i]
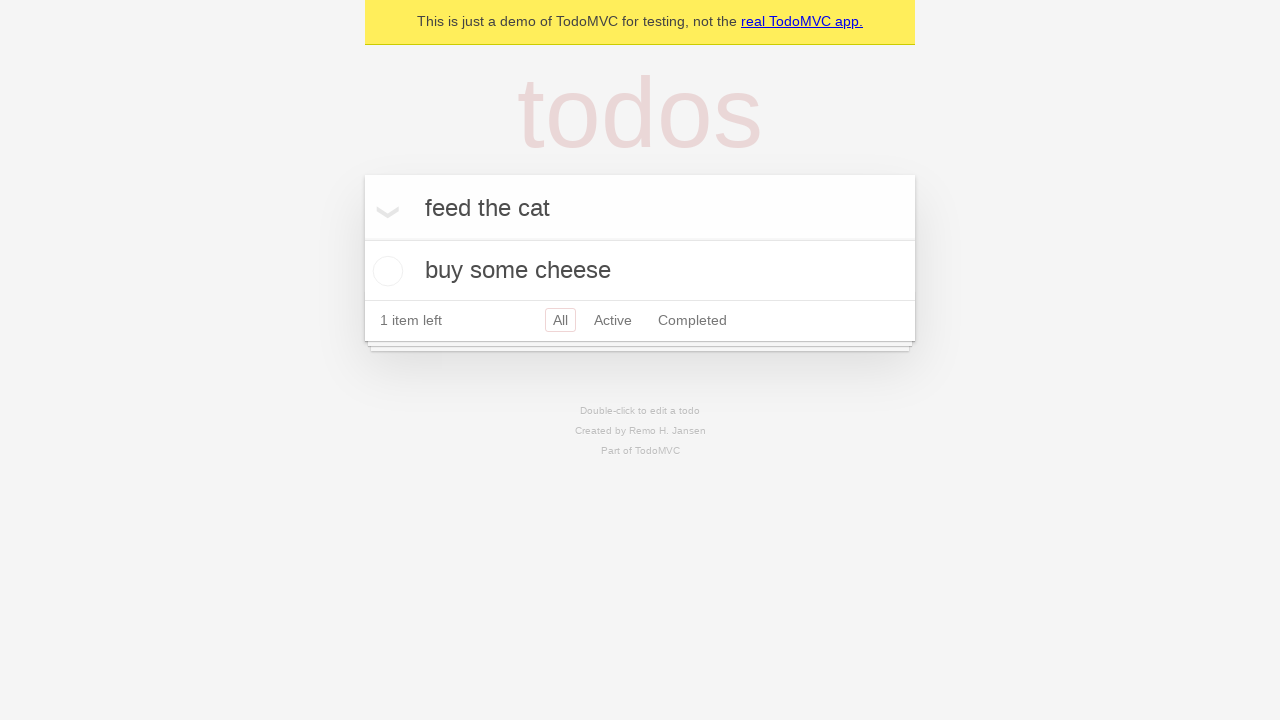

Pressed Enter to create todo 'feed the cat' on internal:attr=[placeholder="What needs to be done?"i]
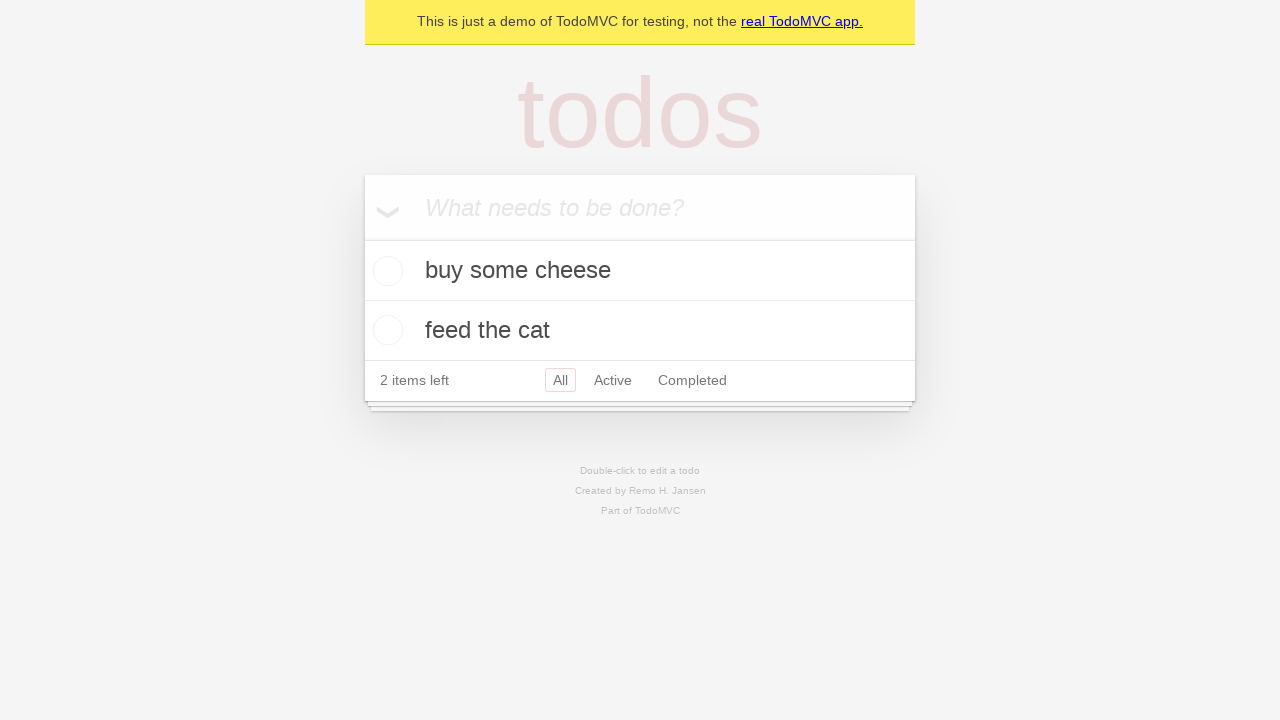

Filled todo input with 'book a doctors appointment' on internal:attr=[placeholder="What needs to be done?"i]
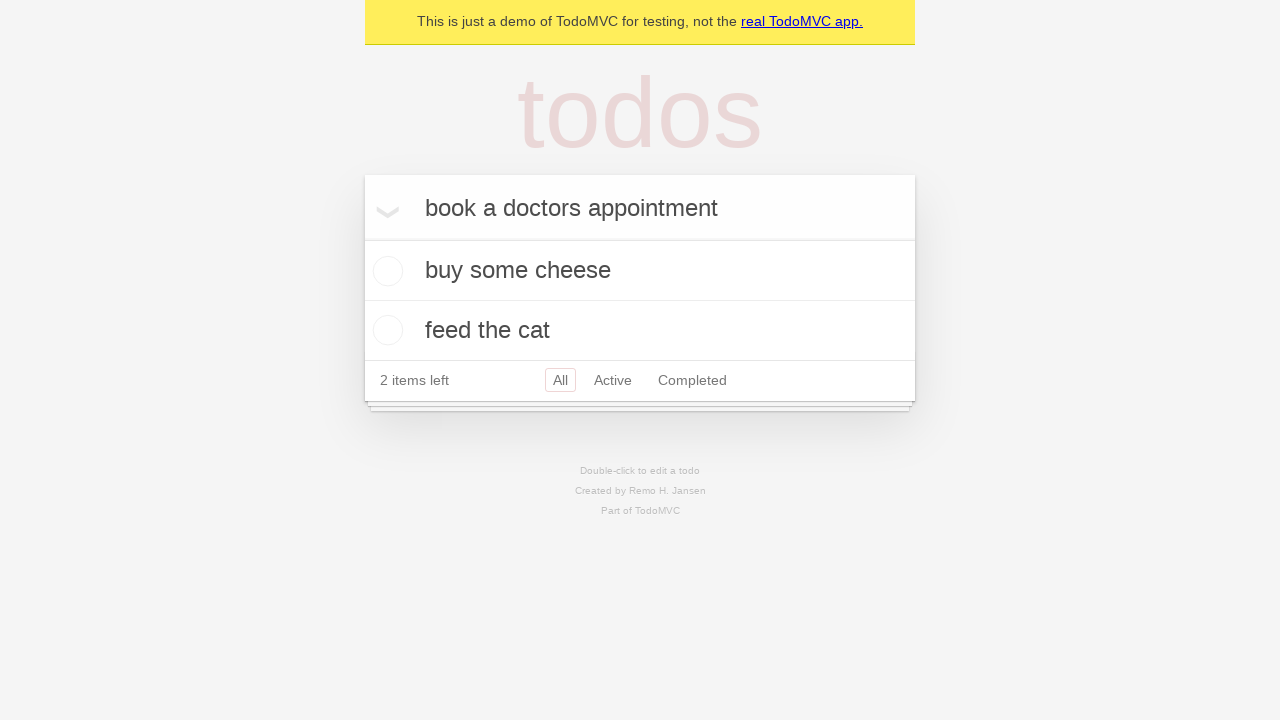

Pressed Enter to create todo 'book a doctors appointment' on internal:attr=[placeholder="What needs to be done?"i]
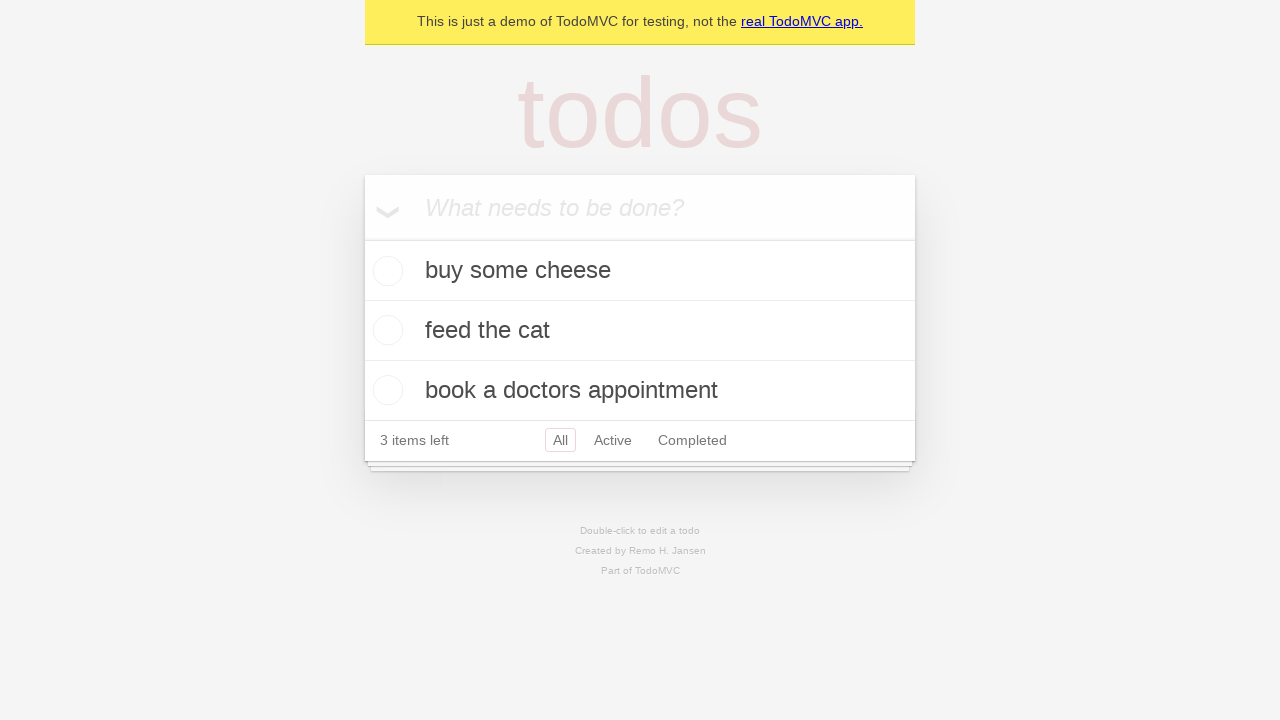

Verified 3 todo items created
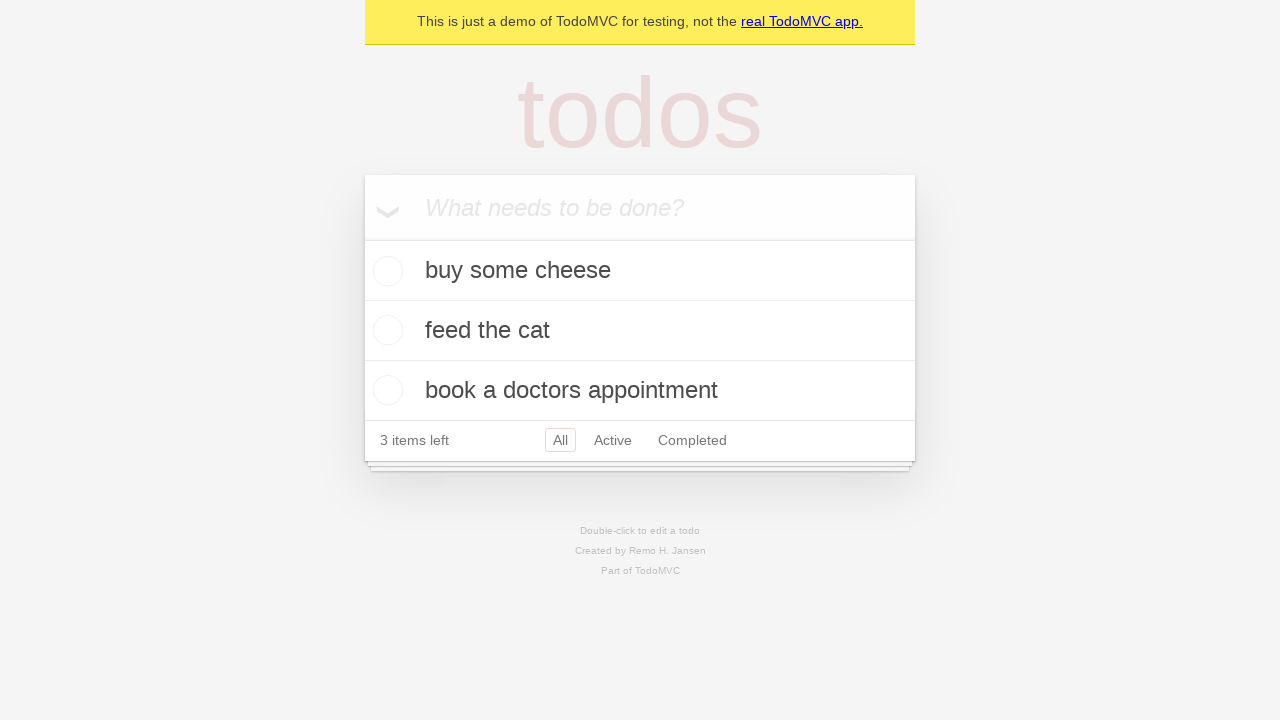

Checked second todo item as completed at (385, 330) on internal:testid=[data-testid="todo-item"s] >> nth=1 >> internal:role=checkbox
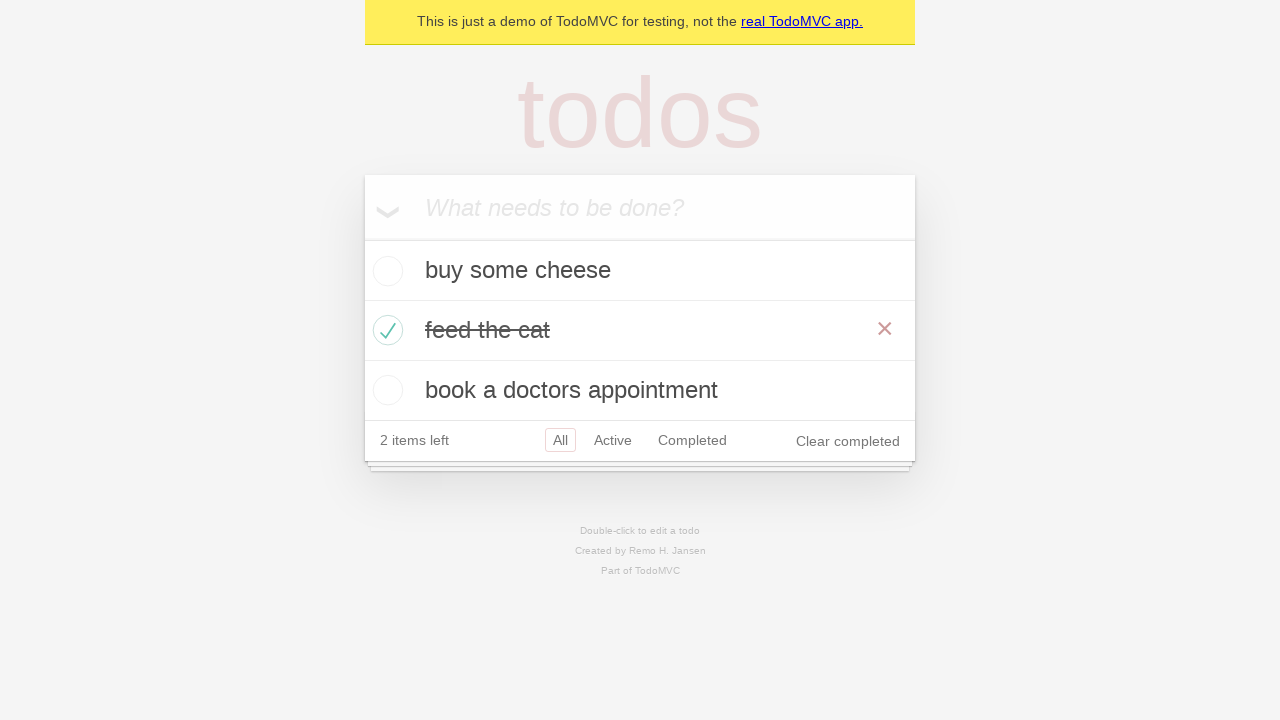

Clicked 'All' filter at (560, 440) on internal:role=link[name="All"i]
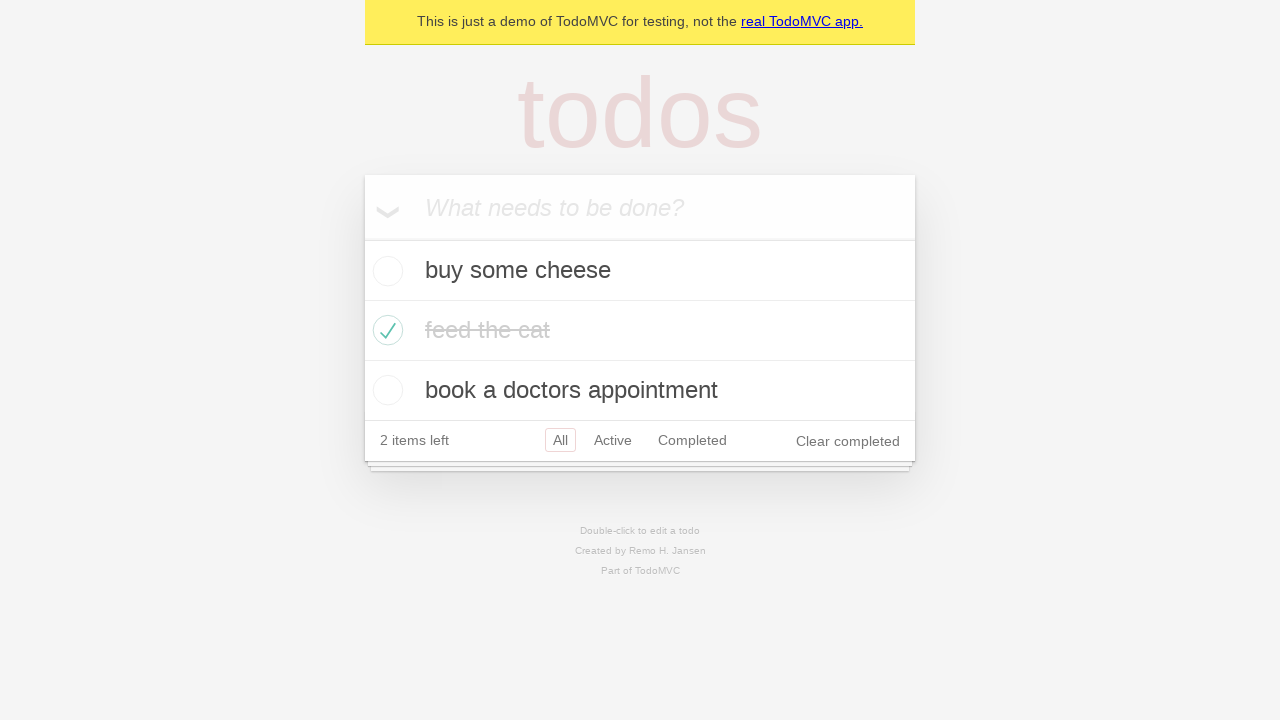

Clicked 'Active' filter at (613, 440) on internal:role=link[name="Active"i]
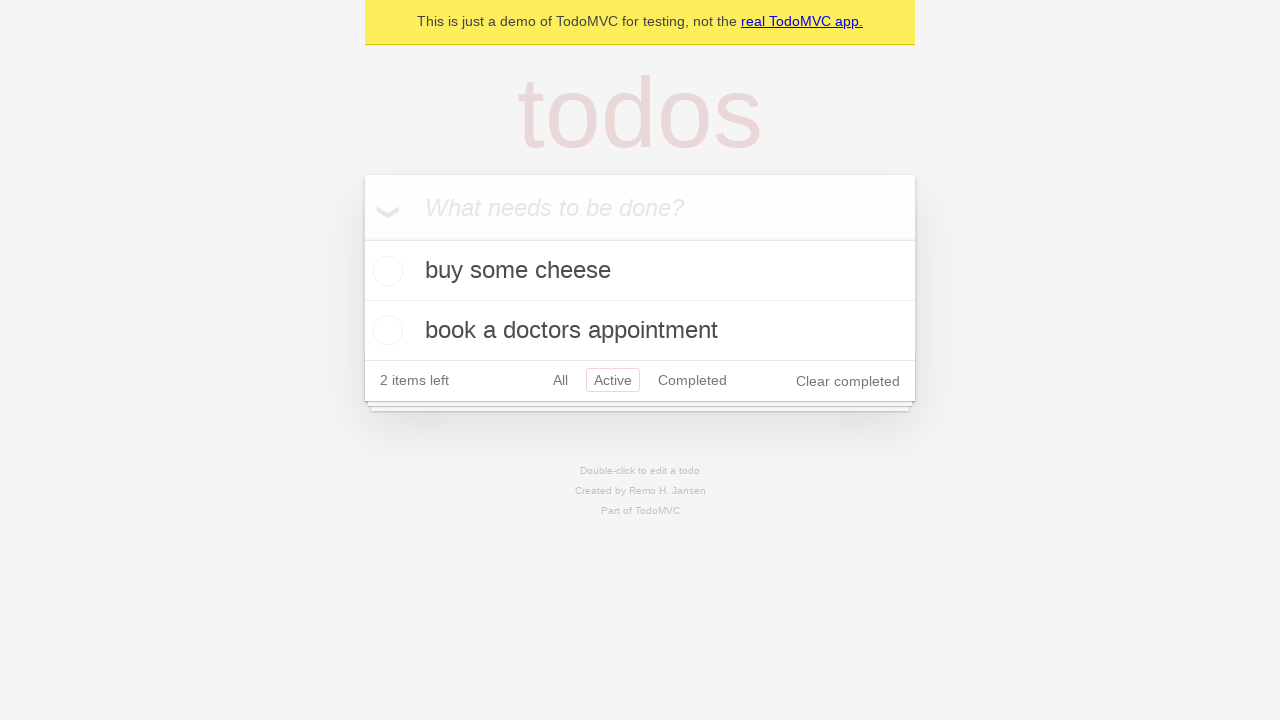

Clicked 'Completed' filter at (692, 380) on internal:role=link[name="Completed"i]
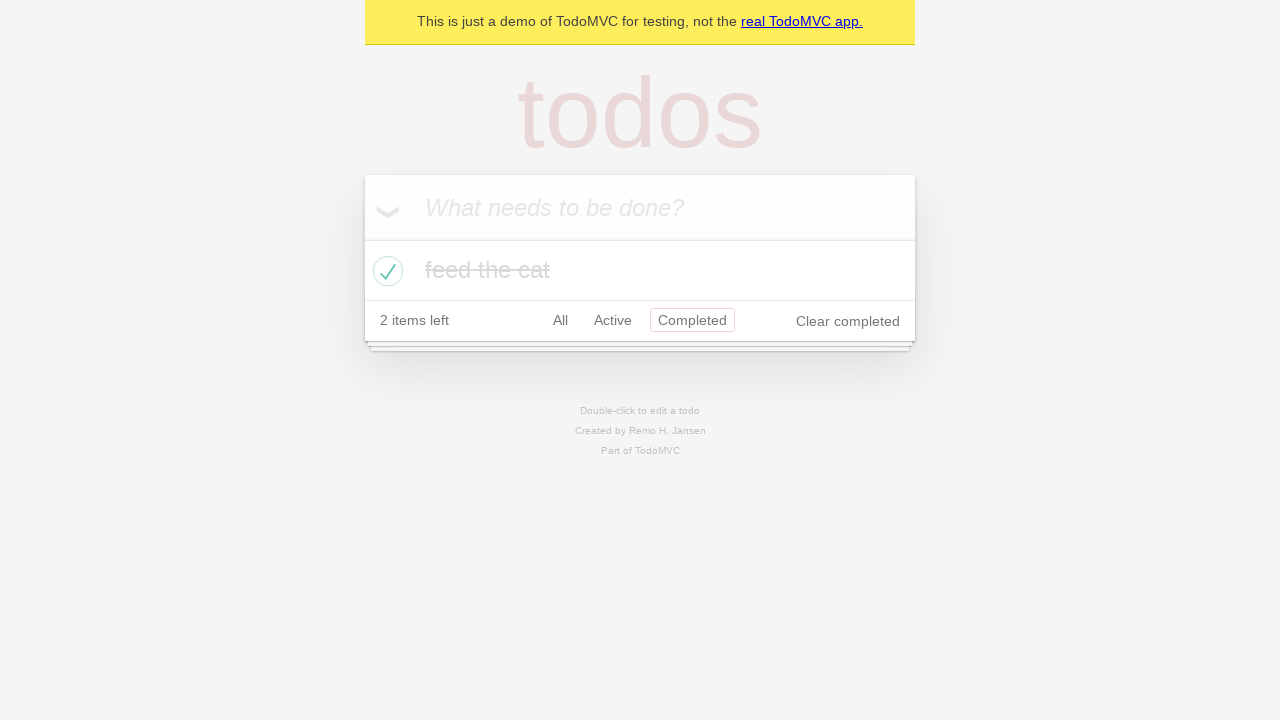

Navigated back to 'Active' filter view
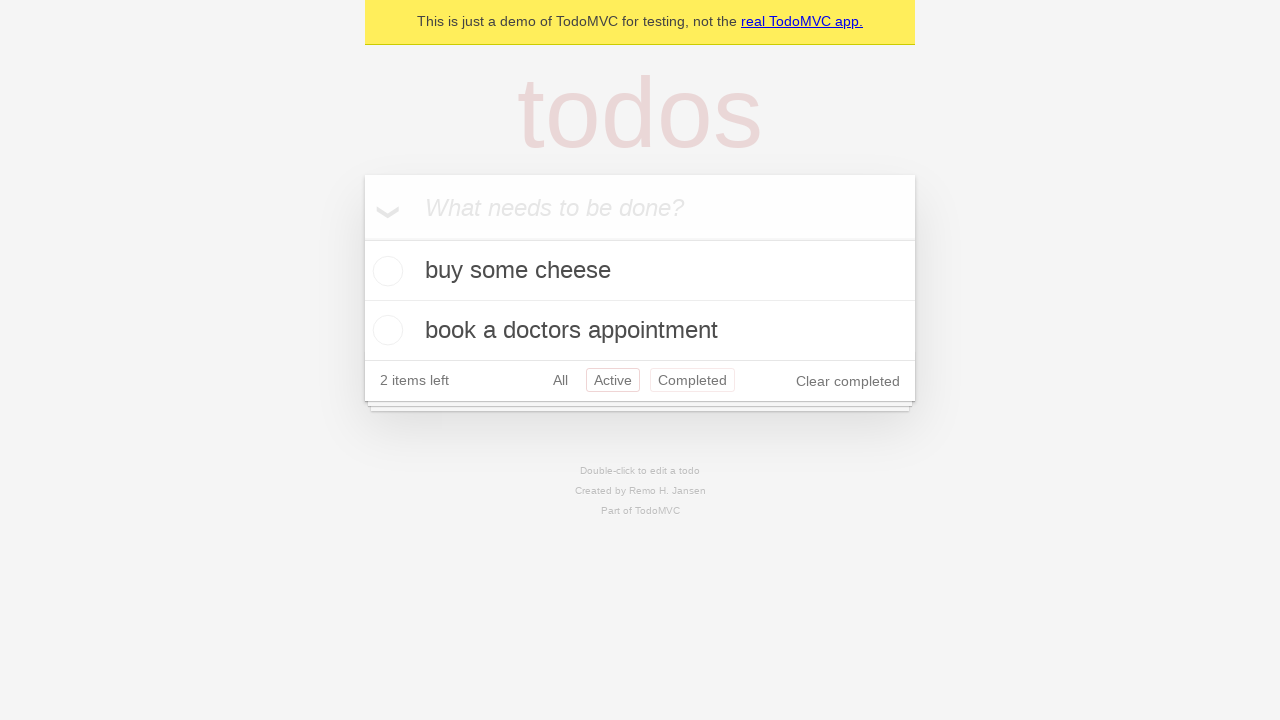

Navigated back to 'All' filter view
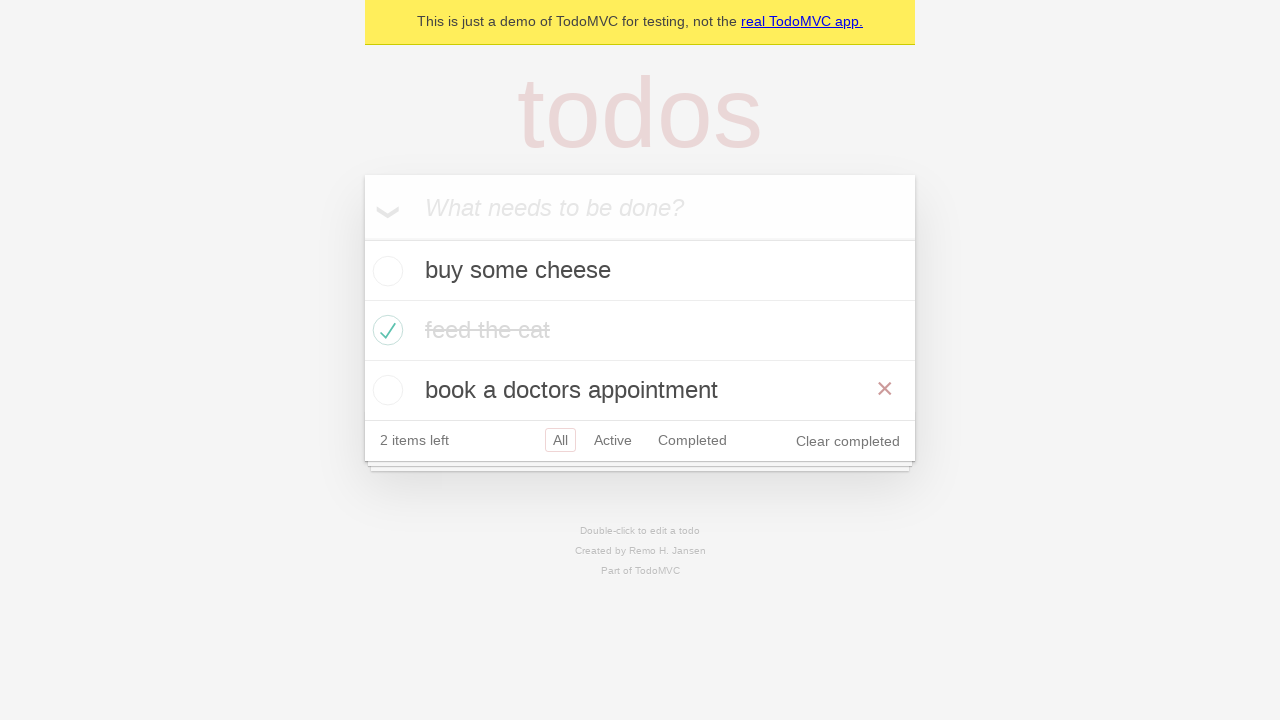

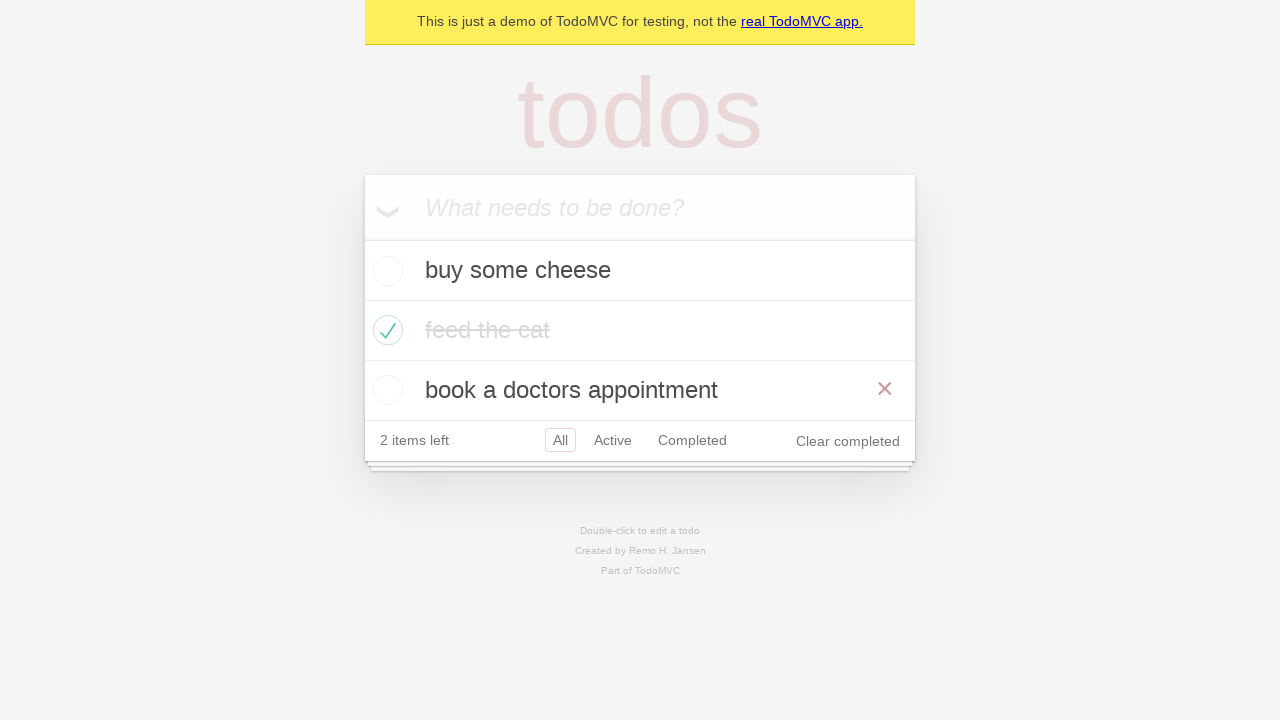